Tests the registration form on BlazeDemo by filling in name, company, email, password, and password confirmation fields

Starting URL: https://blazedemo.com/register

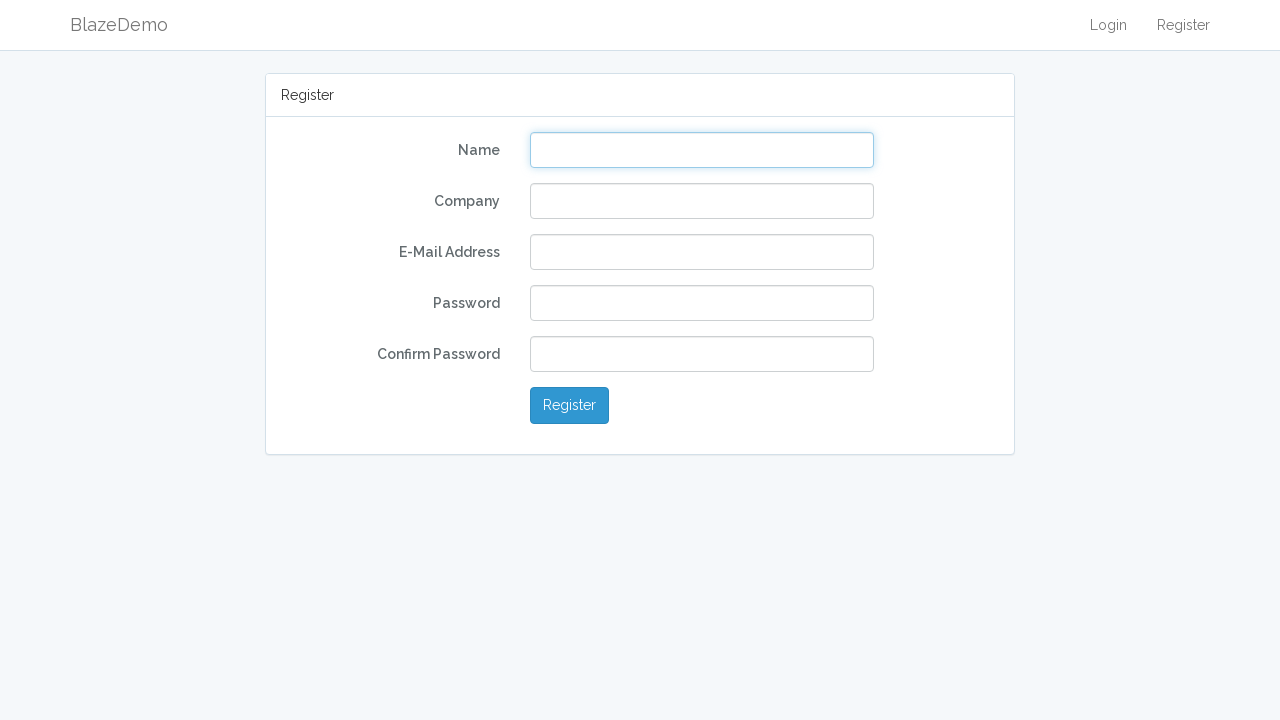

Filled name field with 'Anu' on #name
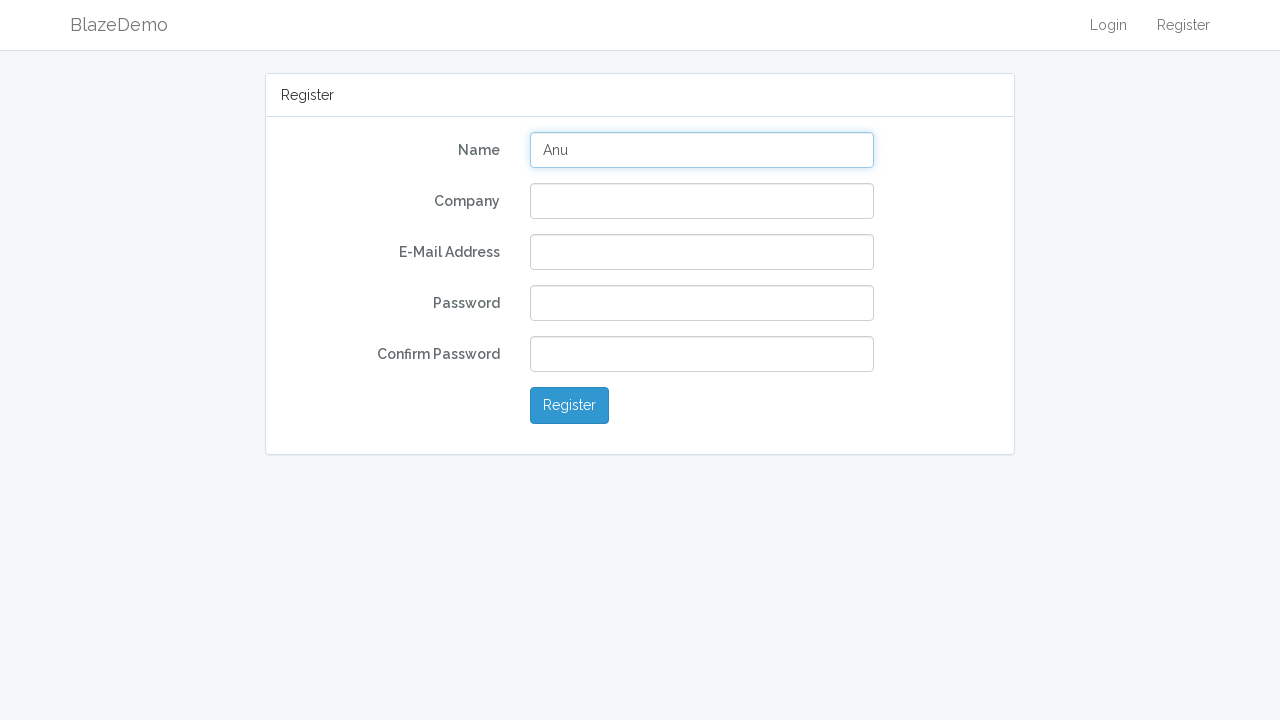

Filled company field with 'tcs' on #company
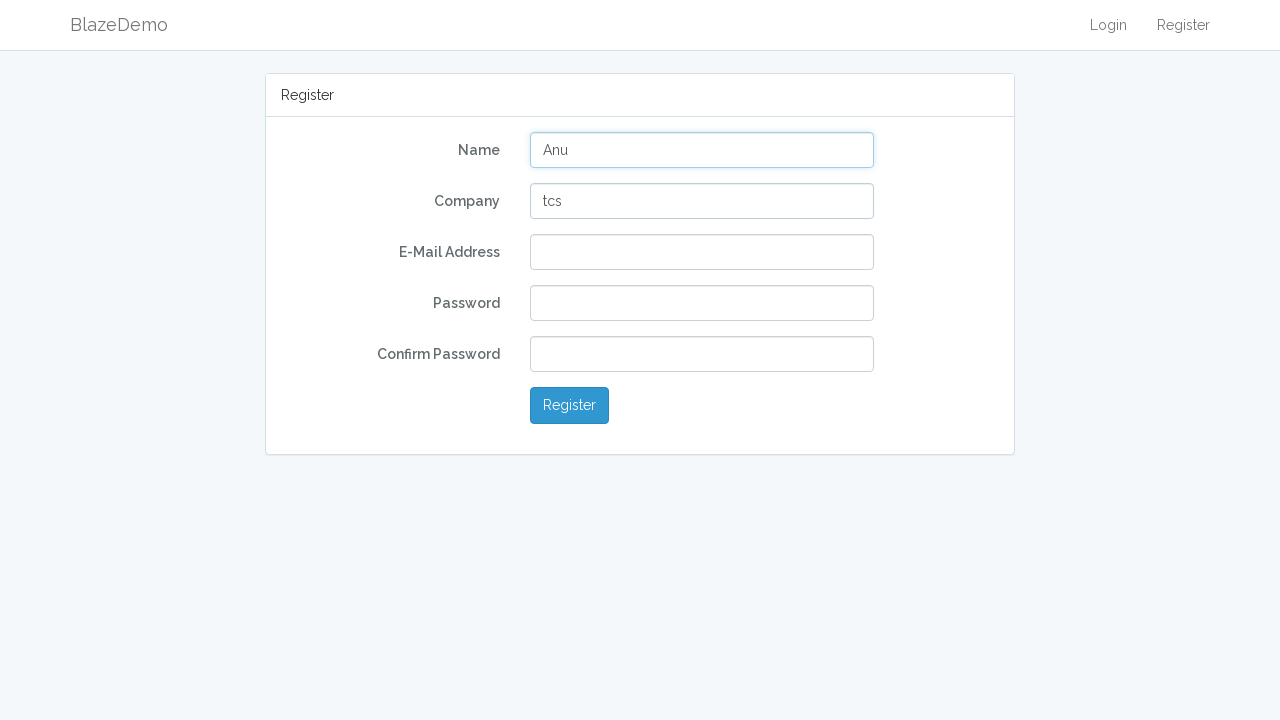

Filled email field with 'sehdh7345' on #email
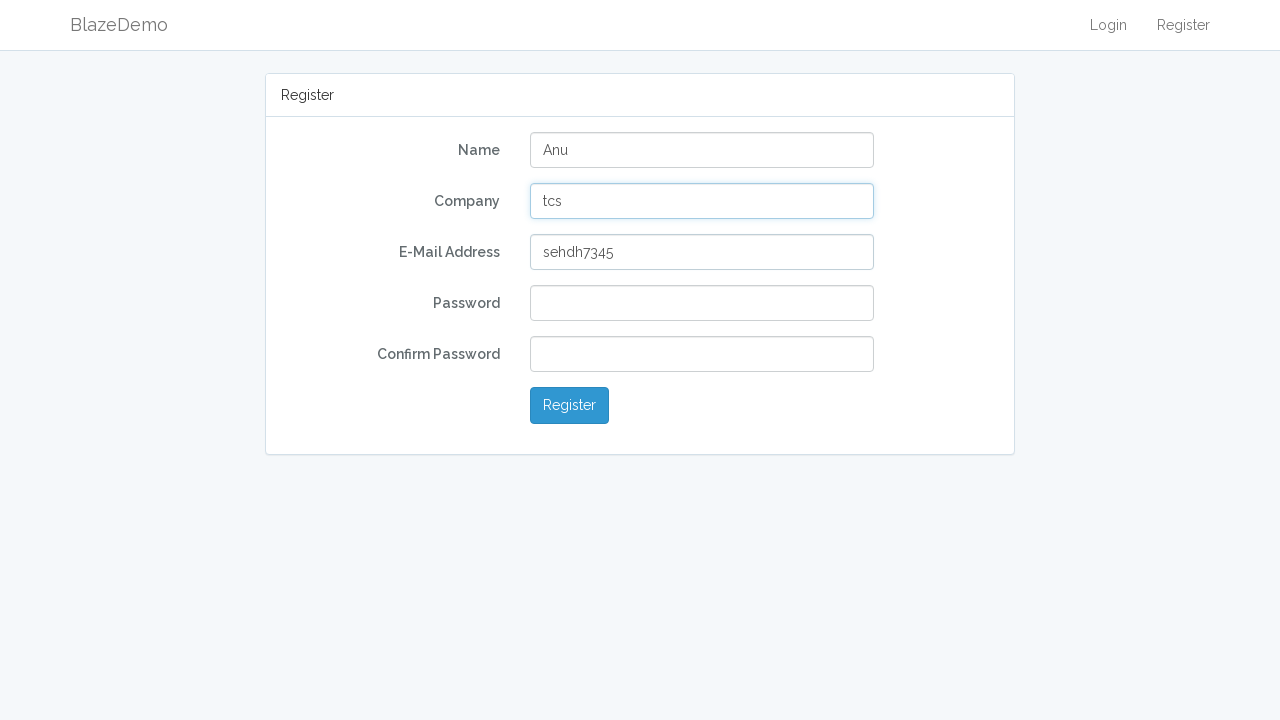

Filled password field with 'rwndw43553' on #password
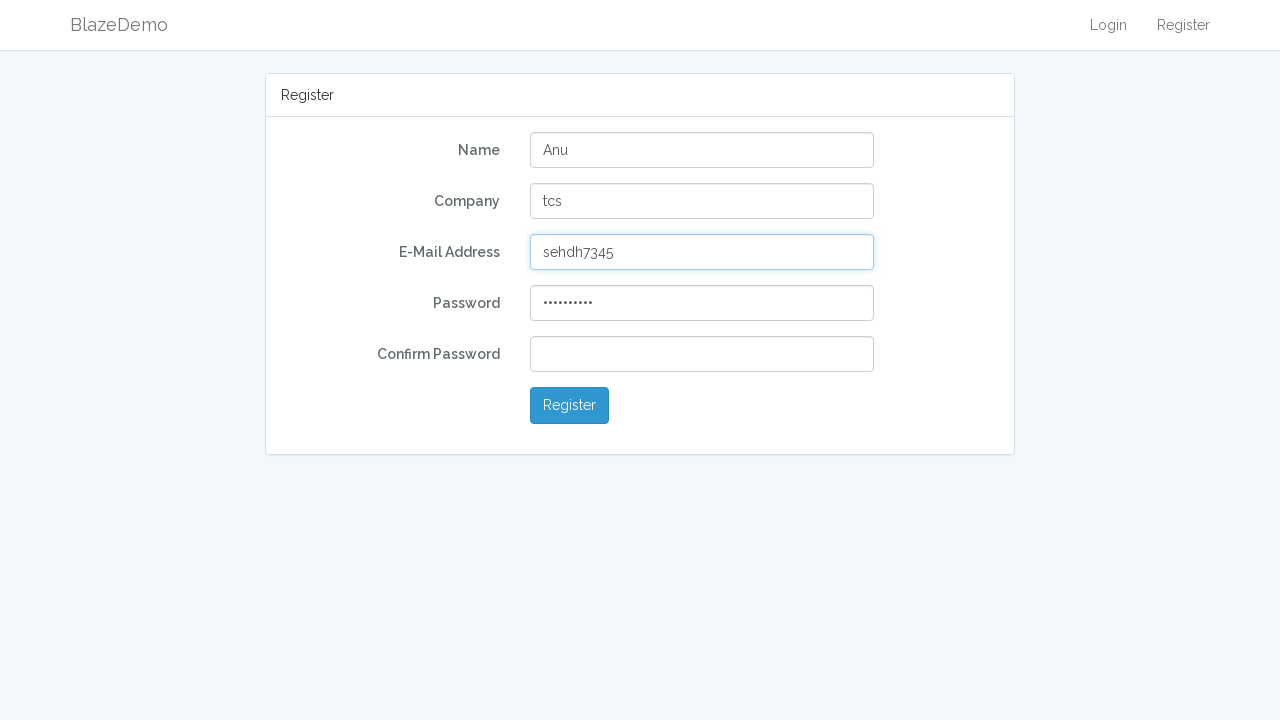

Filled password confirmation field with 'rwndw43553' on #password-confirm
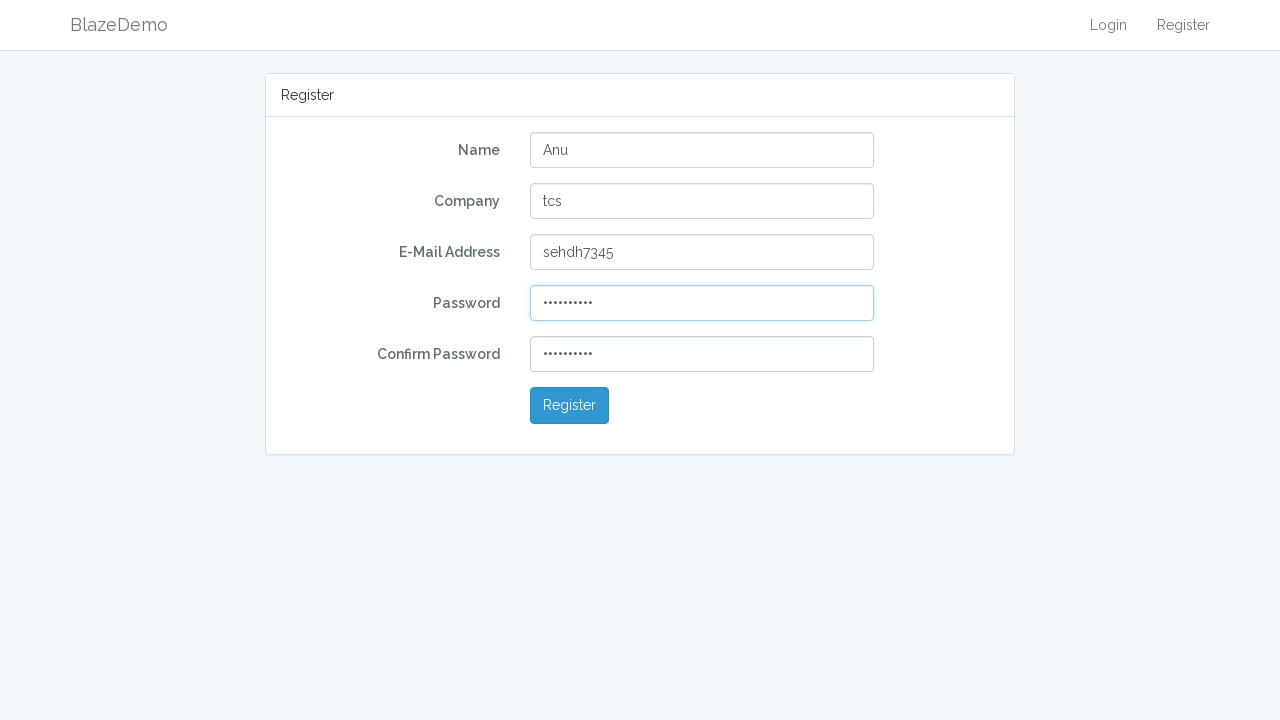

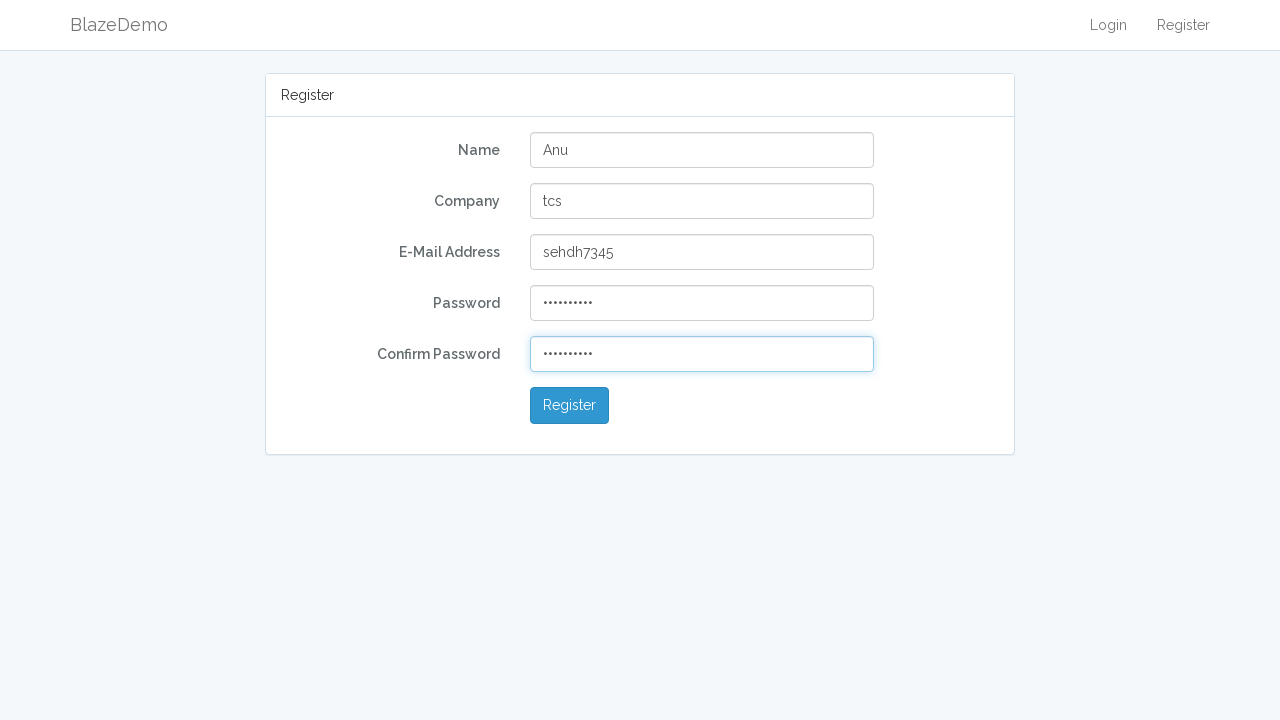